Tests pressing the tab key using keyboard action without targeting a specific element and verifies the result

Starting URL: http://the-internet.herokuapp.com/key_presses

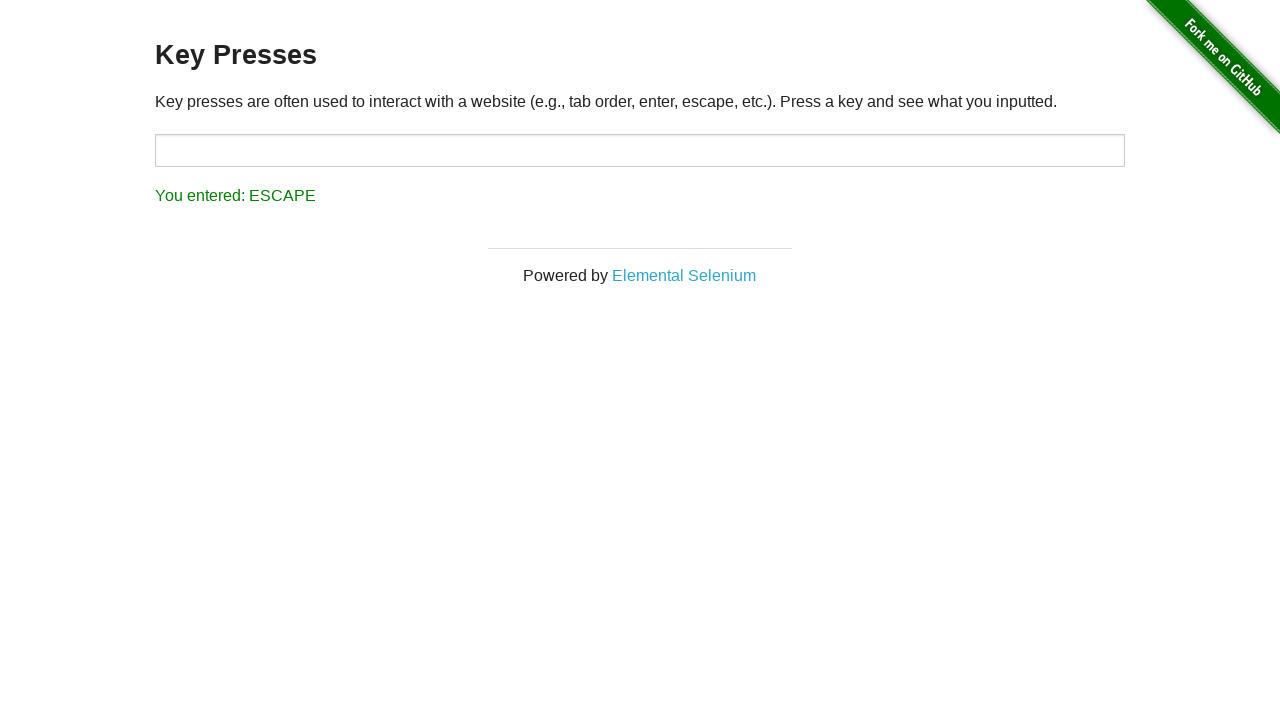

Pressed Tab key on the page
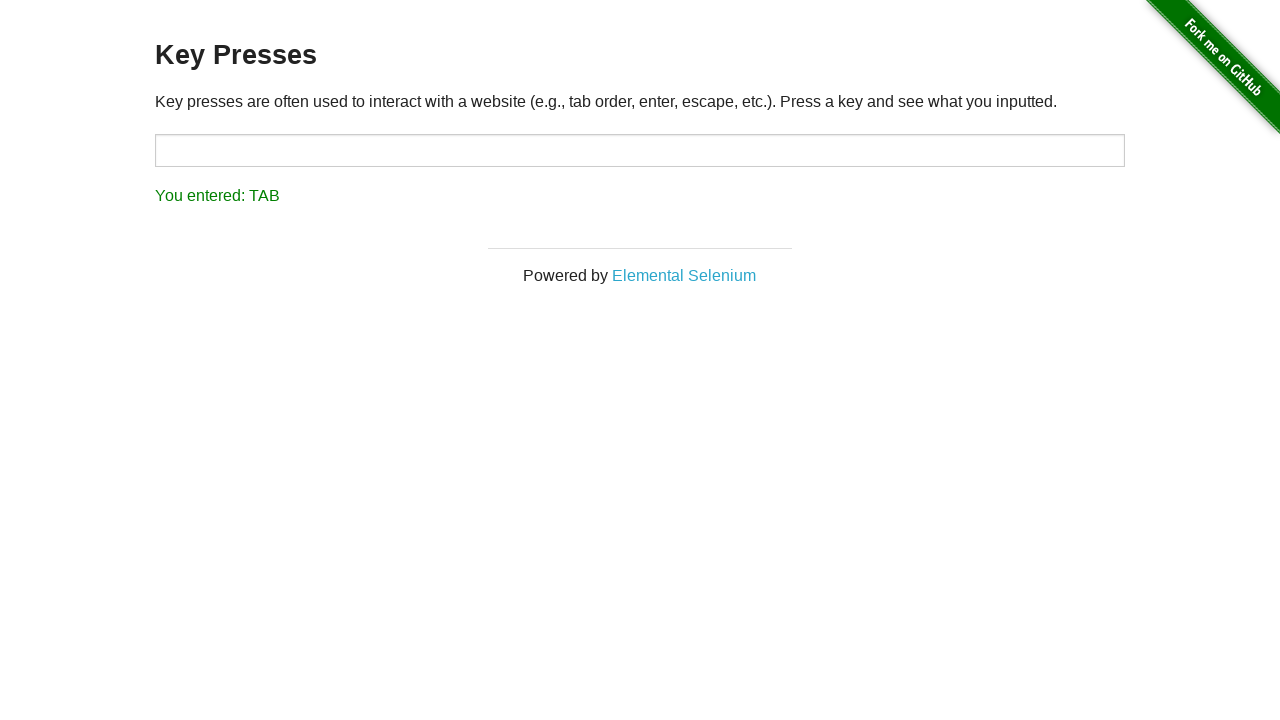

Waited for result element to load
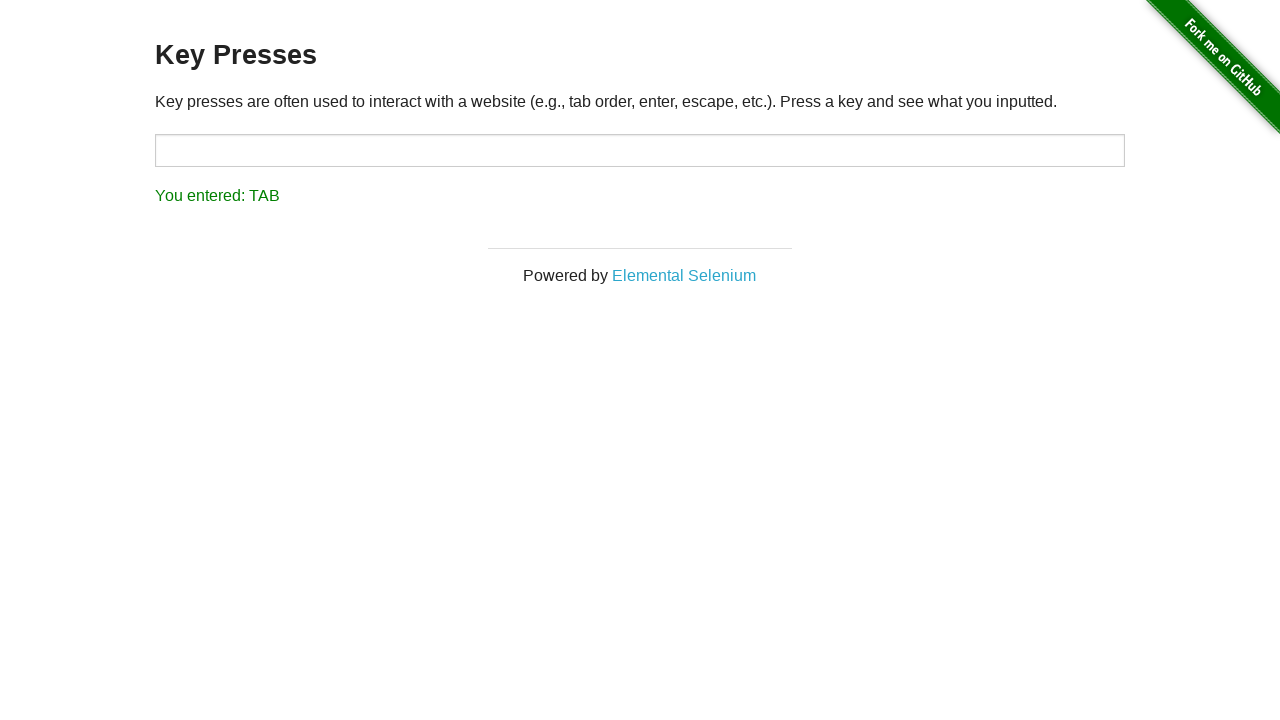

Retrieved result text: 'You entered: TAB'
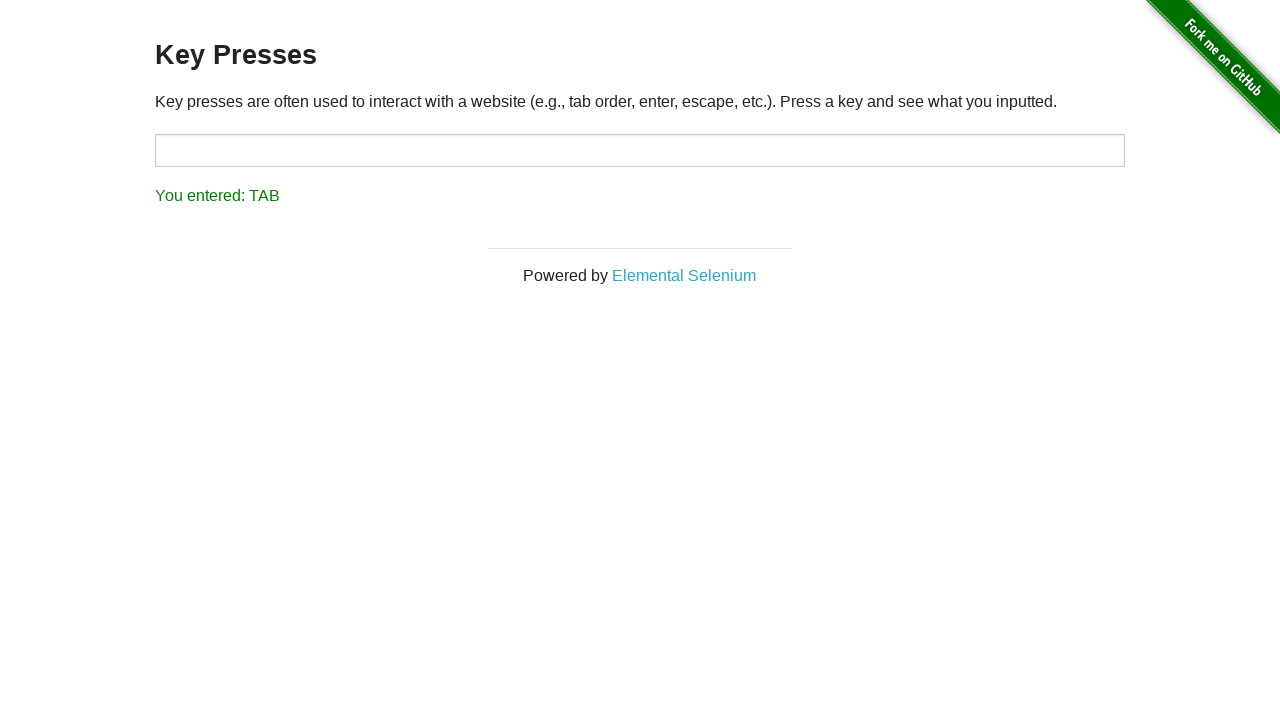

Asserted that result text matches expected 'You entered: TAB'
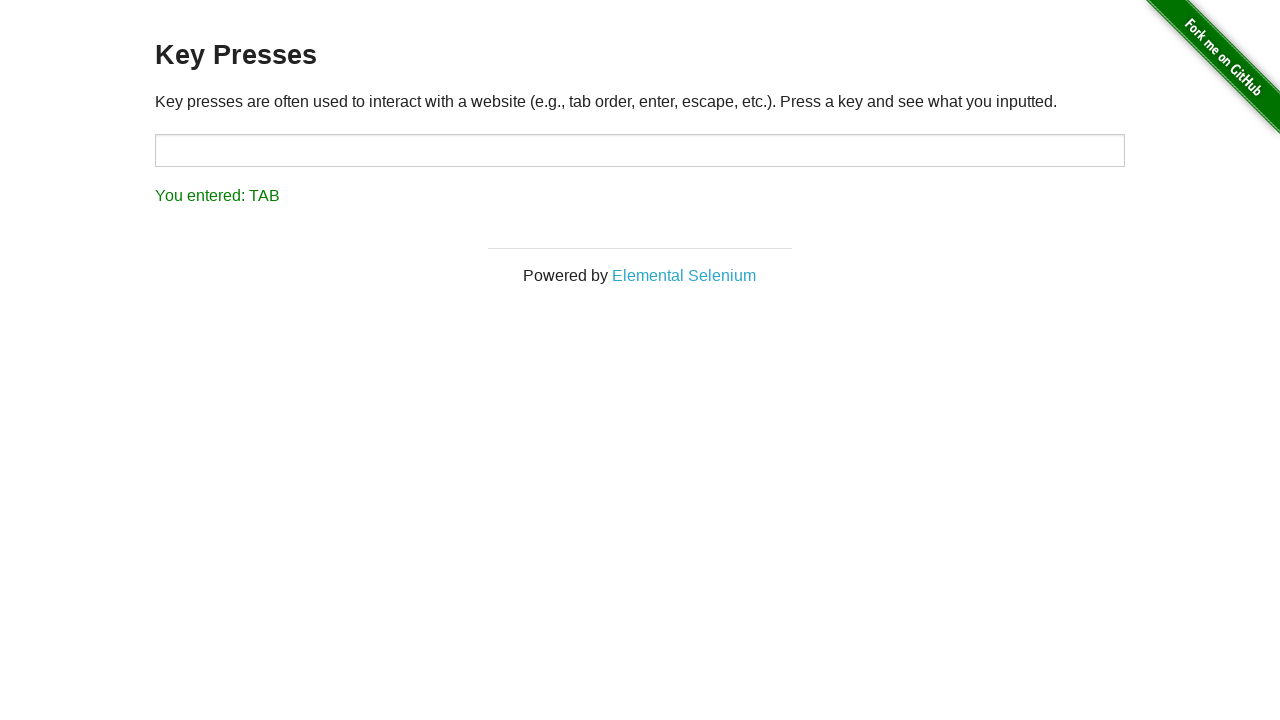

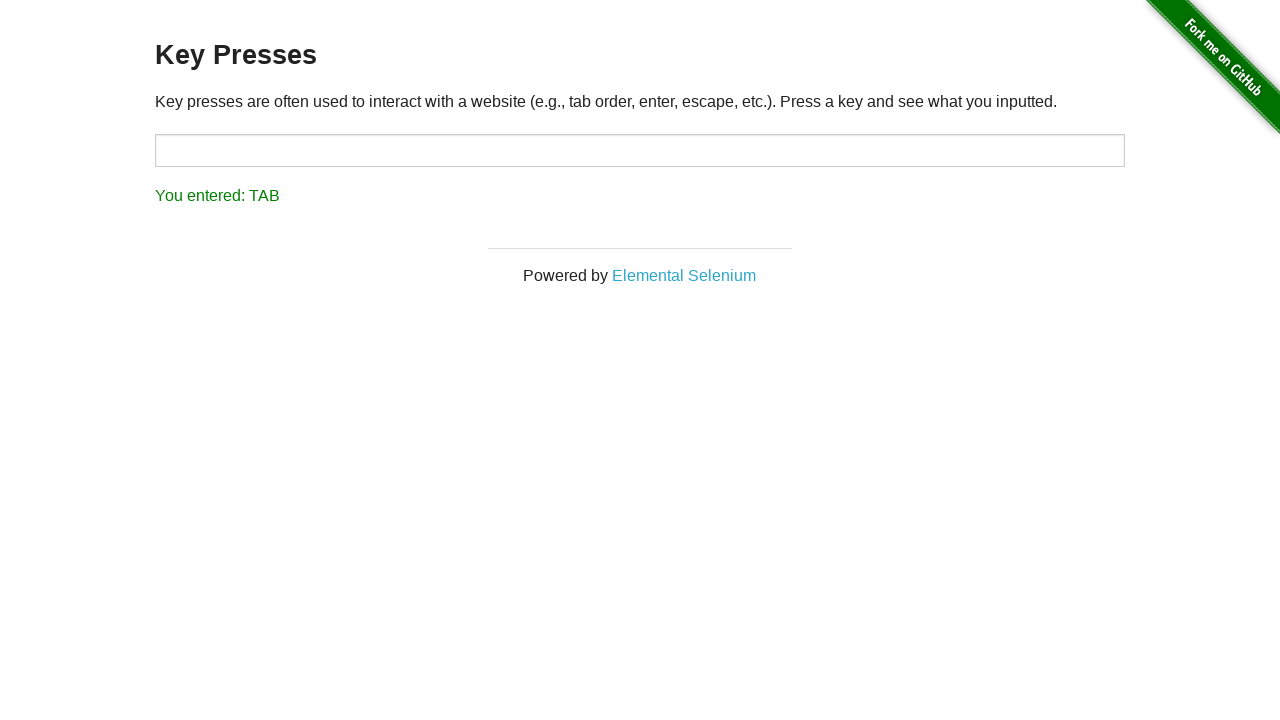